Tests the people with jobs management page by adding a new person with name and job, verifying the addition, and resetting the list

Starting URL: https://kristinek.github.io/site/tasks/list_of_people_with_jobs.html

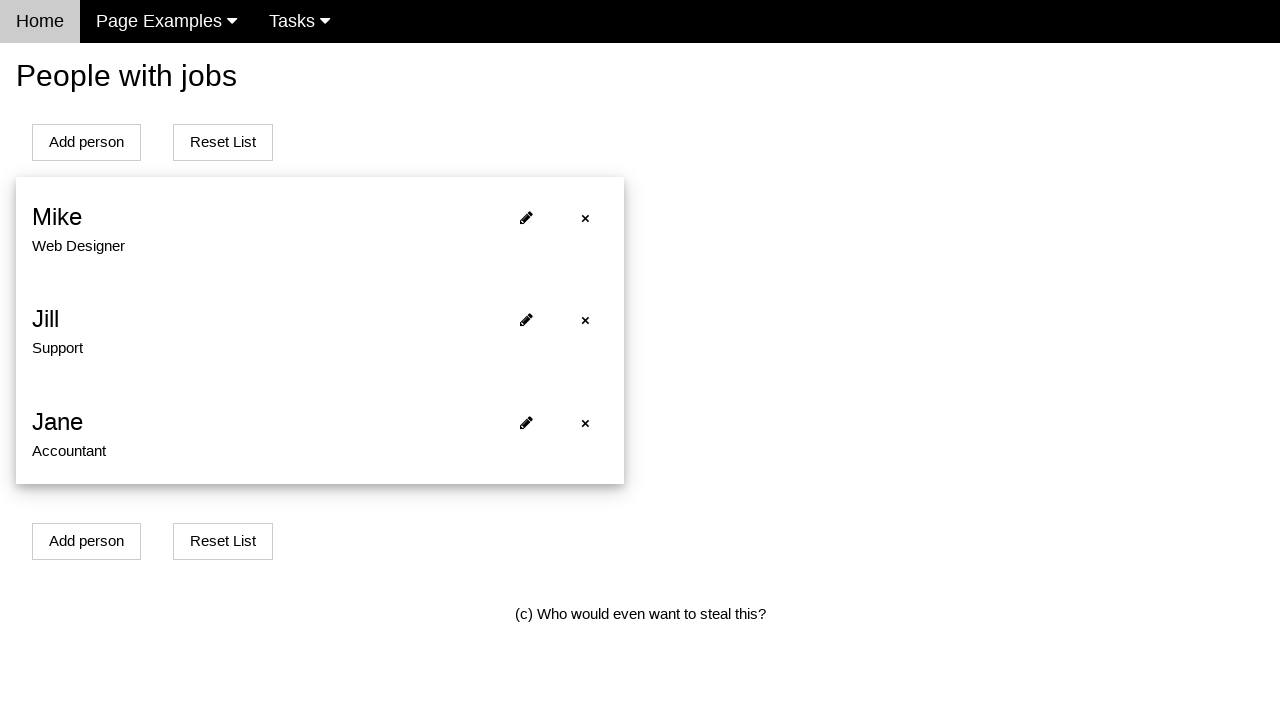

Clicked 'Add person' button at (86, 142) on xpath=//*[text()='Add person']
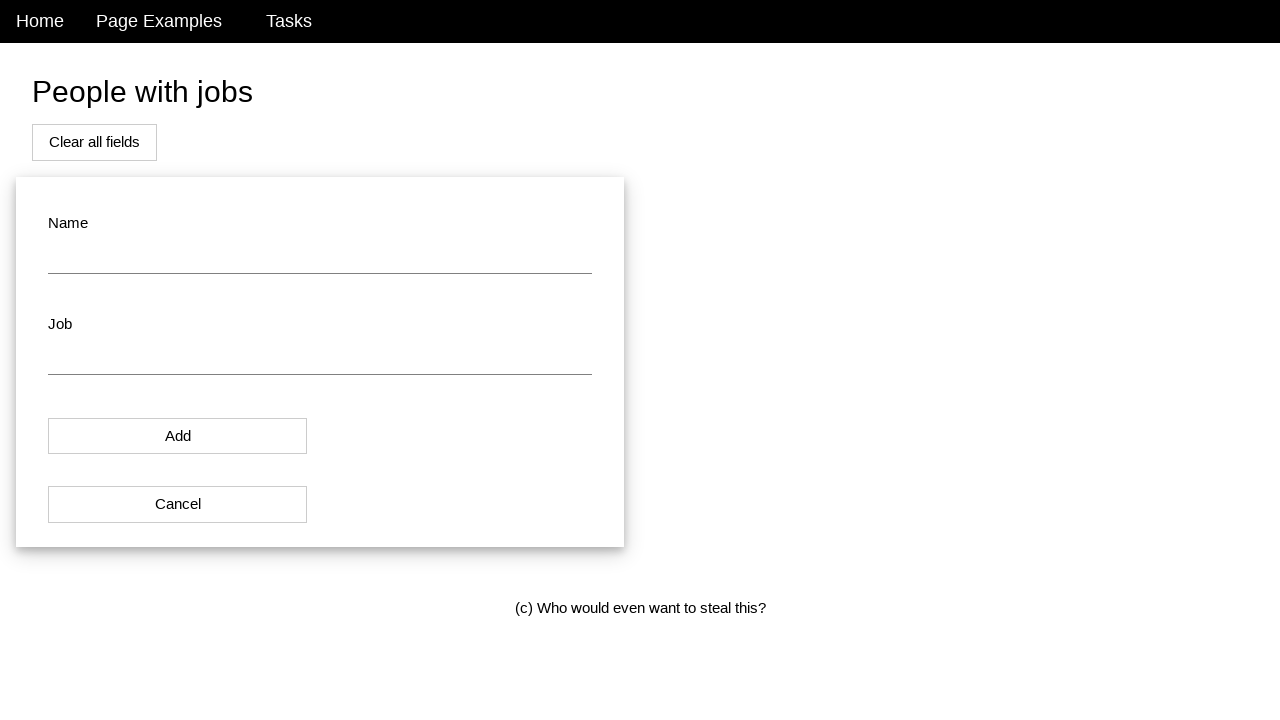

Cleared name field on #name
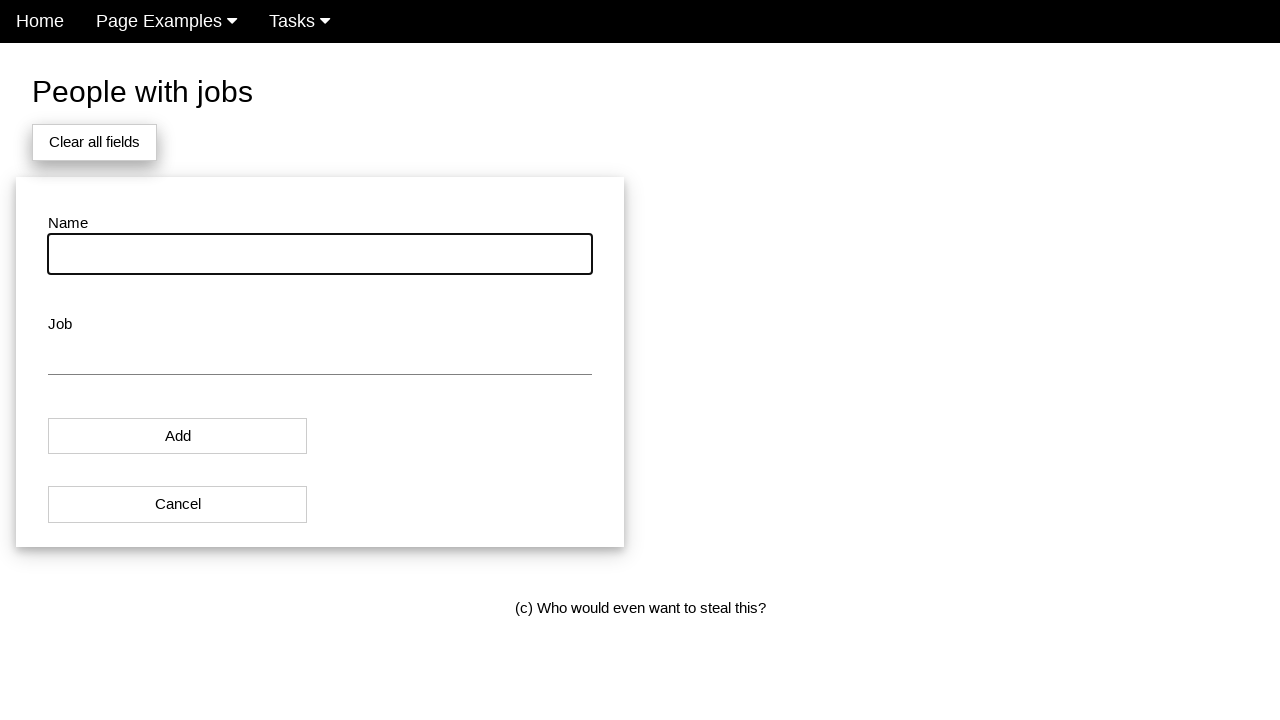

Filled name field with 'John Smith' on #name
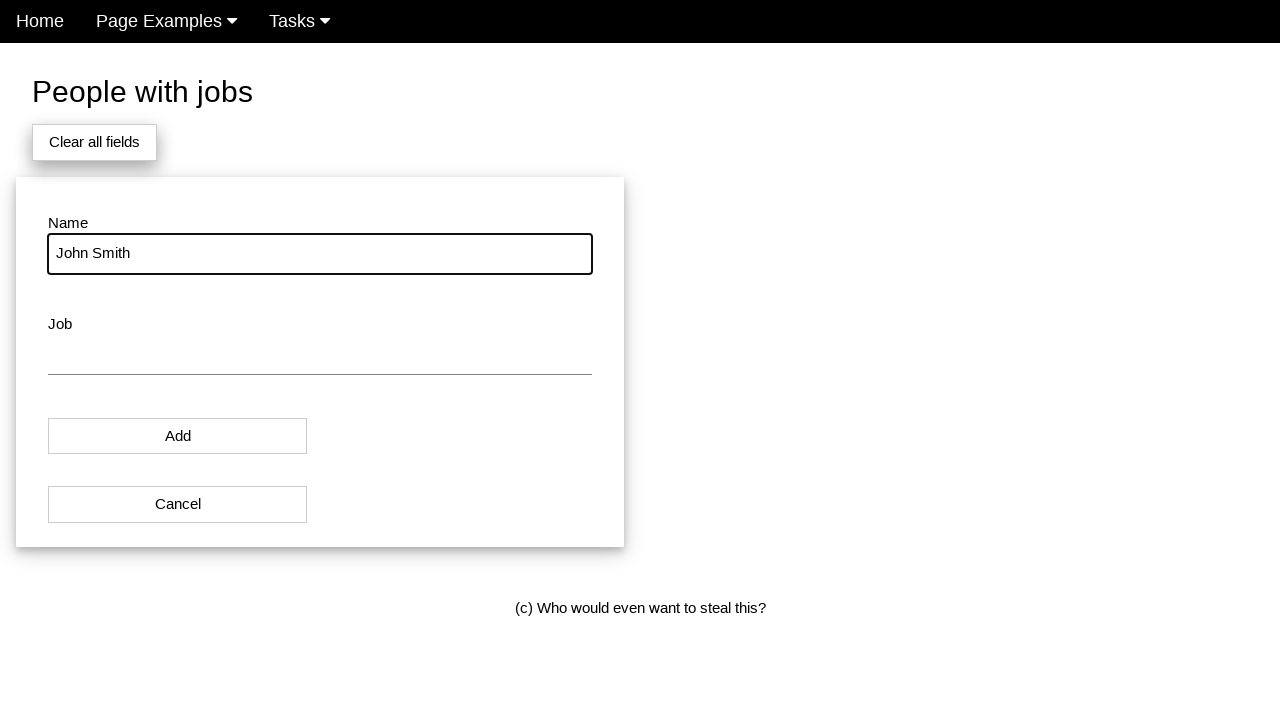

Cleared job field on #job
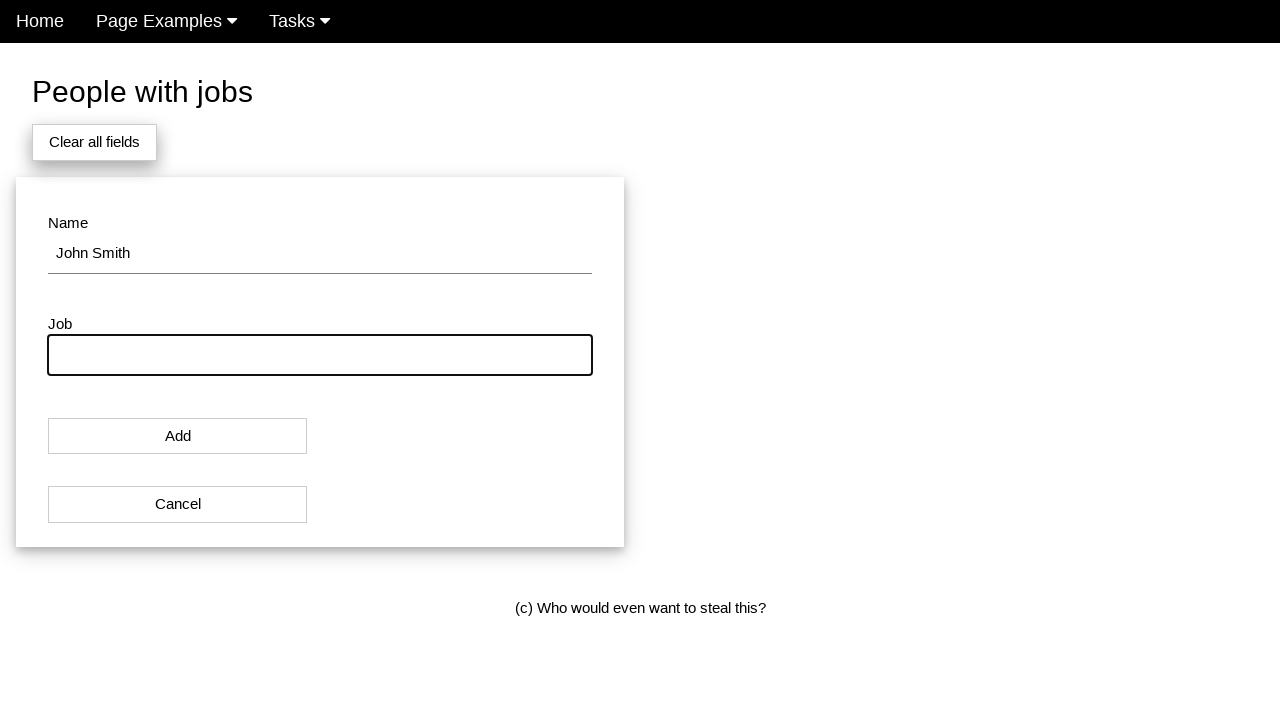

Filled job field with 'Software Engineer' on #job
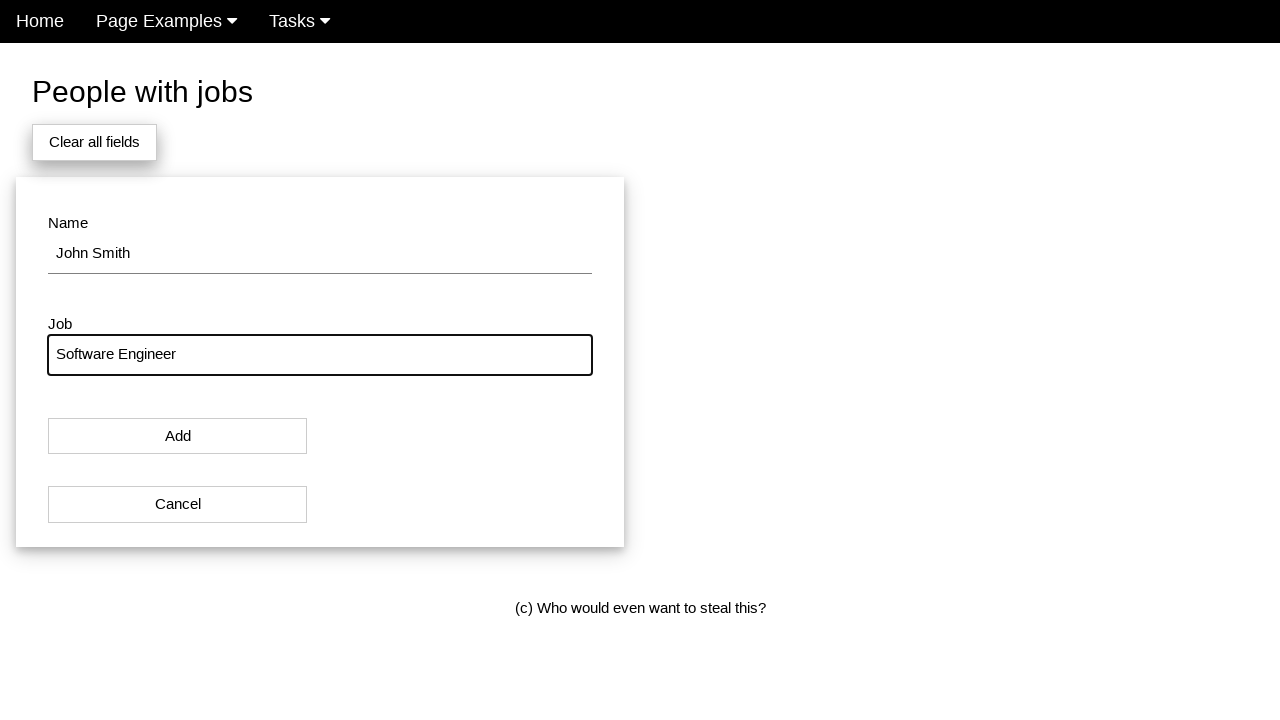

Clicked 'Add' button to submit new person at (178, 436) on xpath=//*[text()='Add']
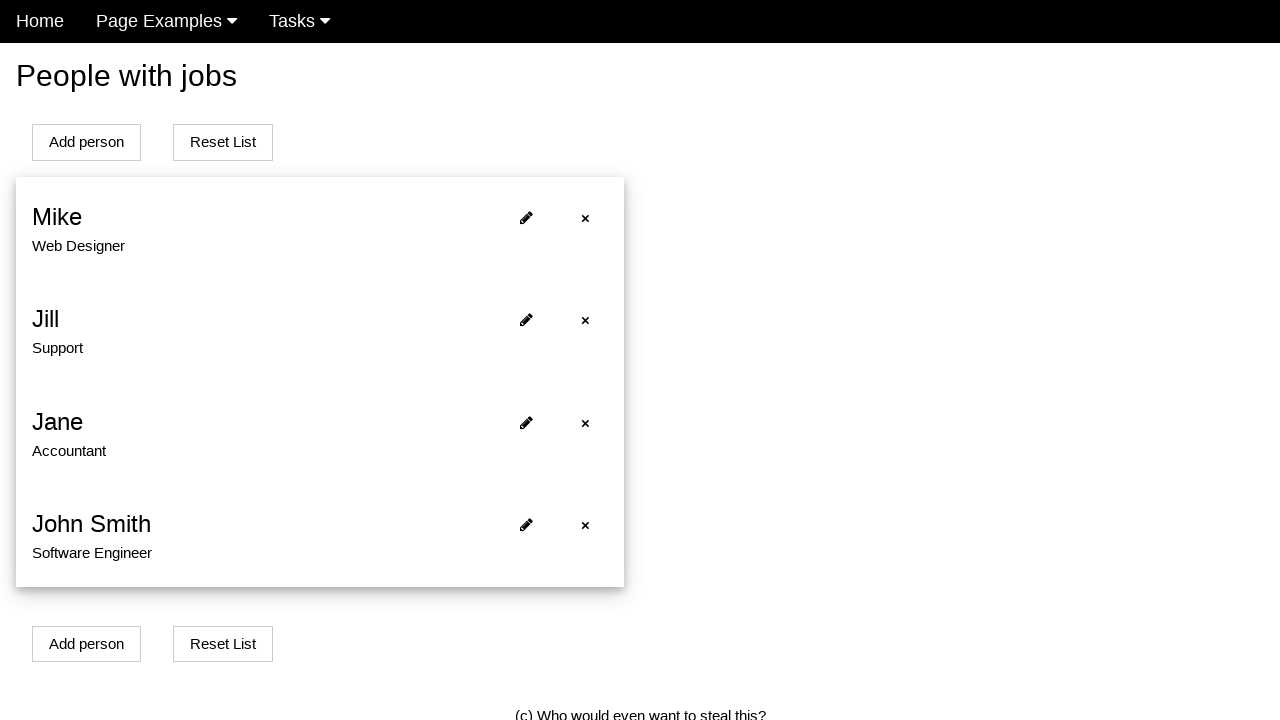

Verified 'John Smith' appears in the list
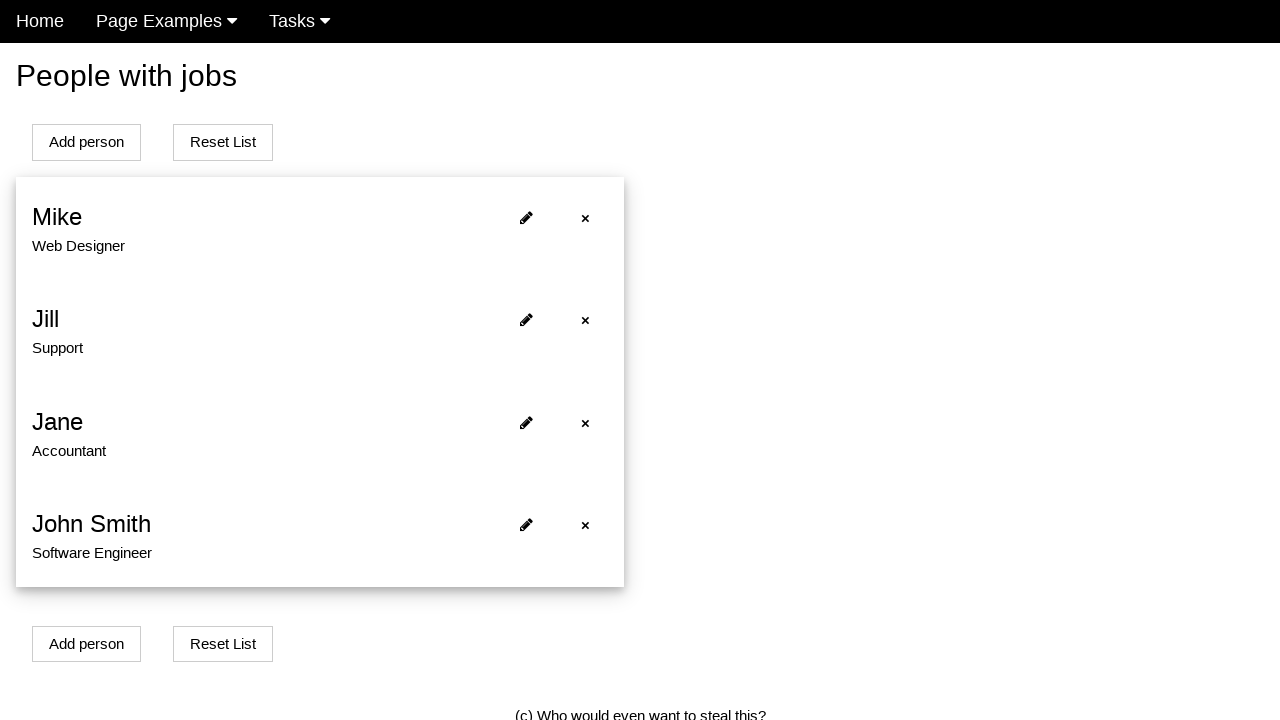

Verified 'Software Engineer' appears in the list
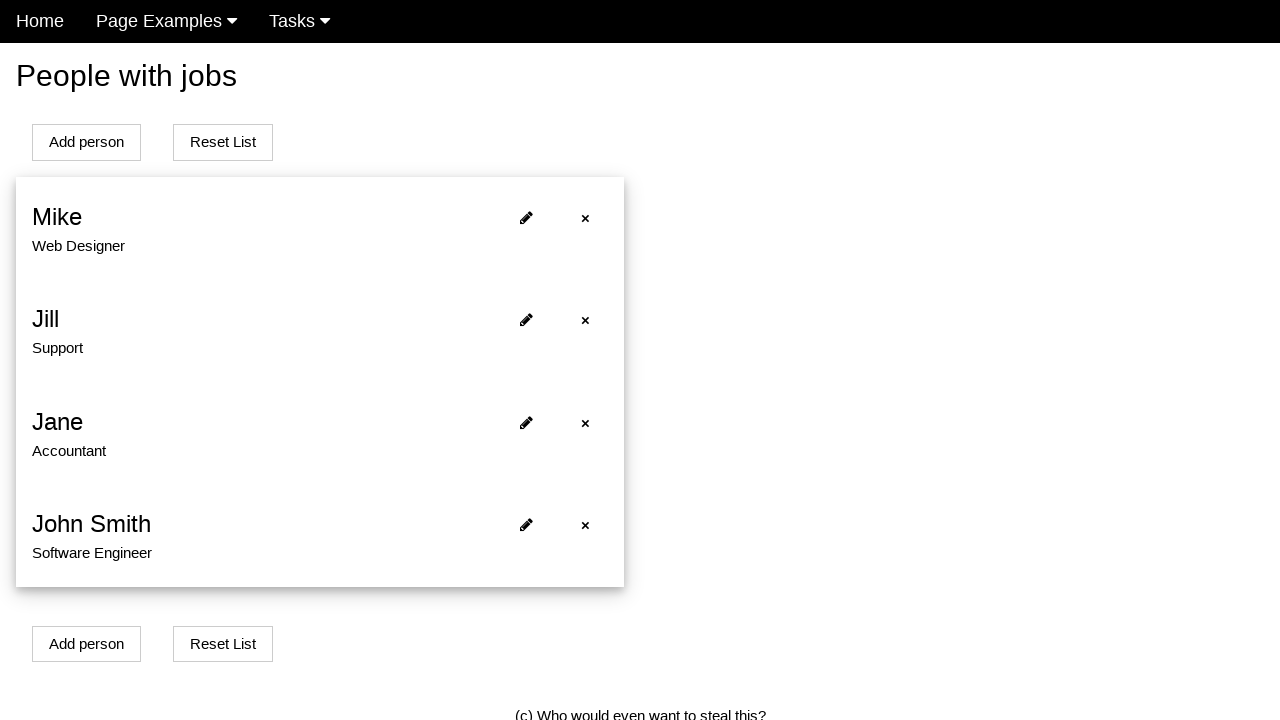

Clicked 'Reset List' button to restore original state at (223, 142) on xpath=//*[text()='Reset List']
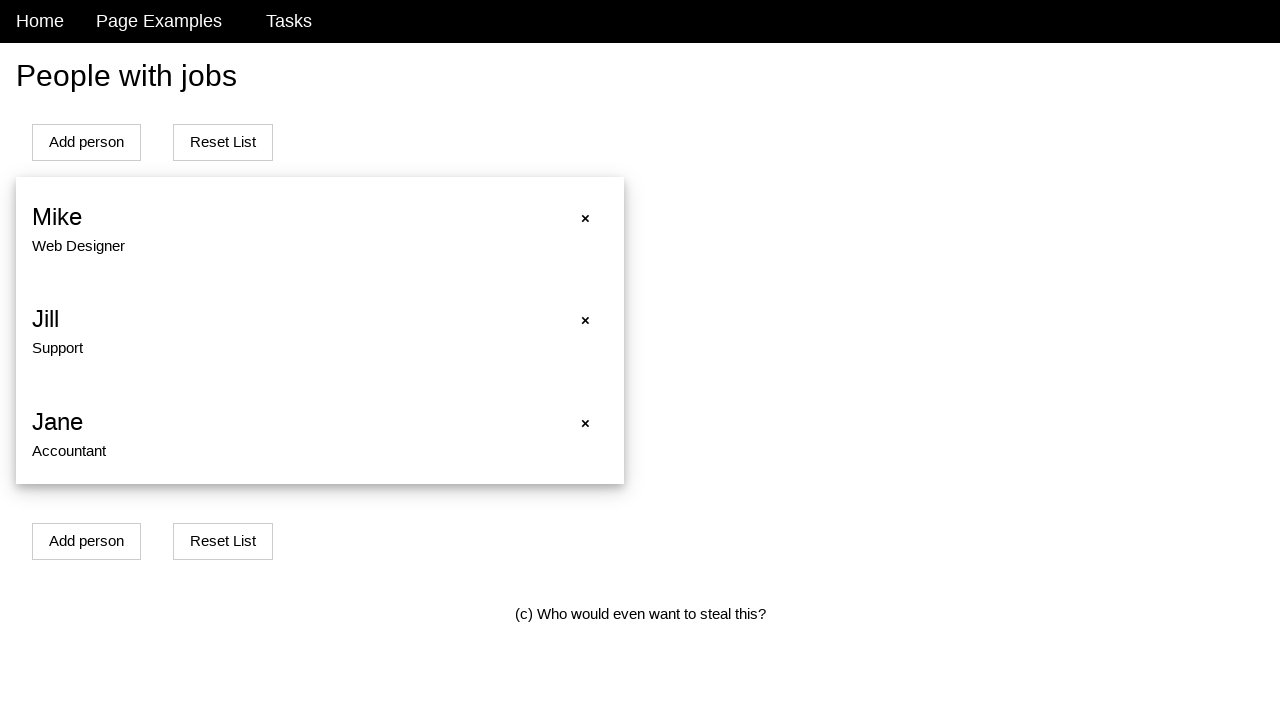

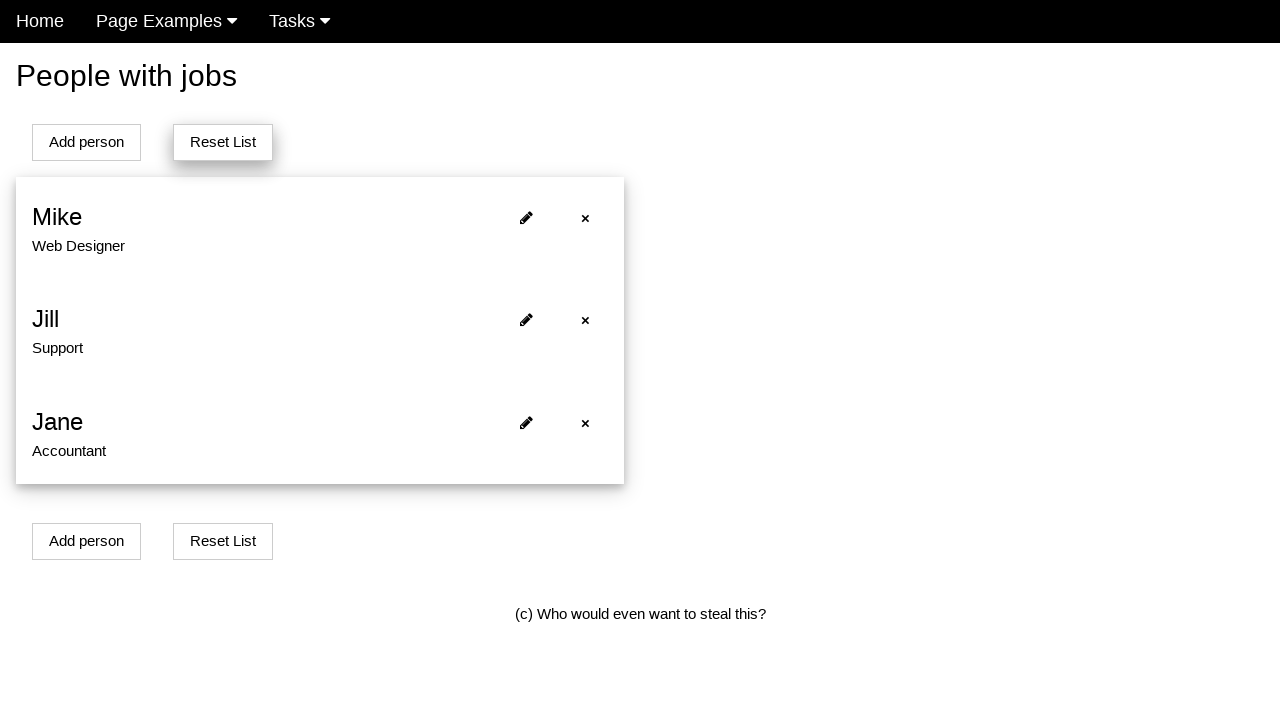